Tests alert handling functionality by triggering different types of alerts and accepting them

Starting URL: https://demoqa.com/alerts

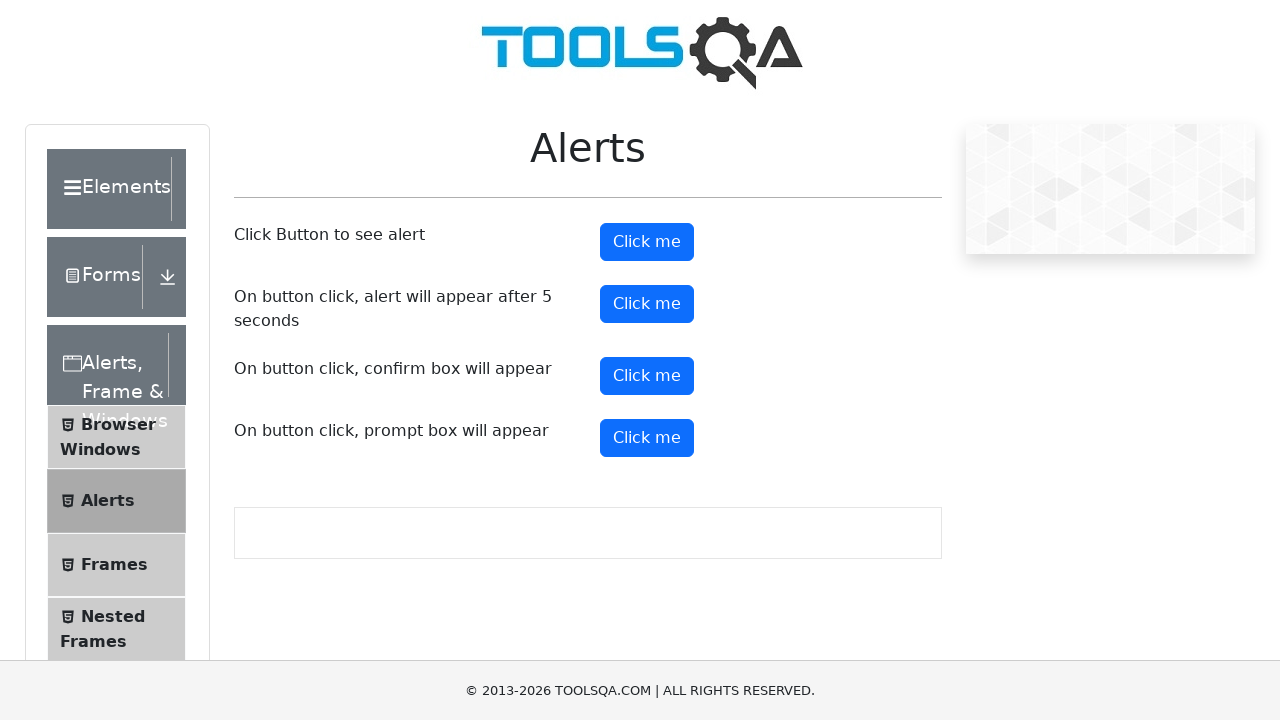

Clicked the first alert button at (647, 242) on button#alertButton
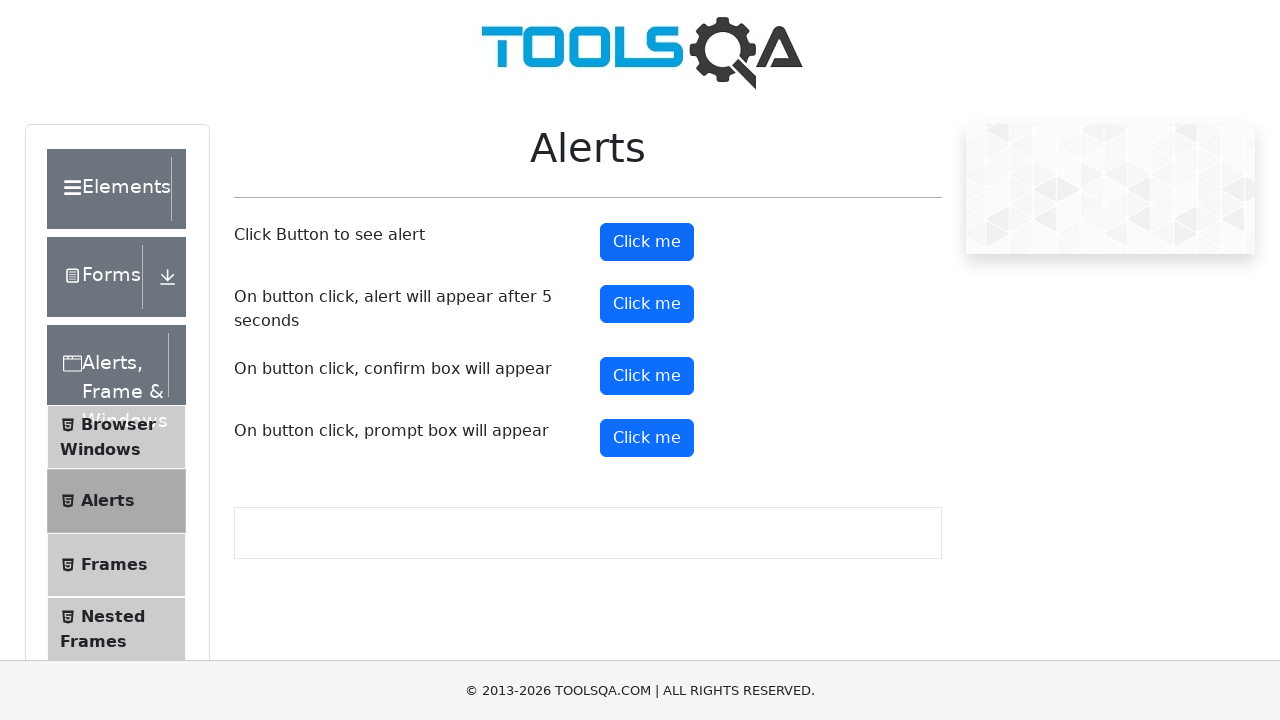

Set up dialog handler to accept alerts
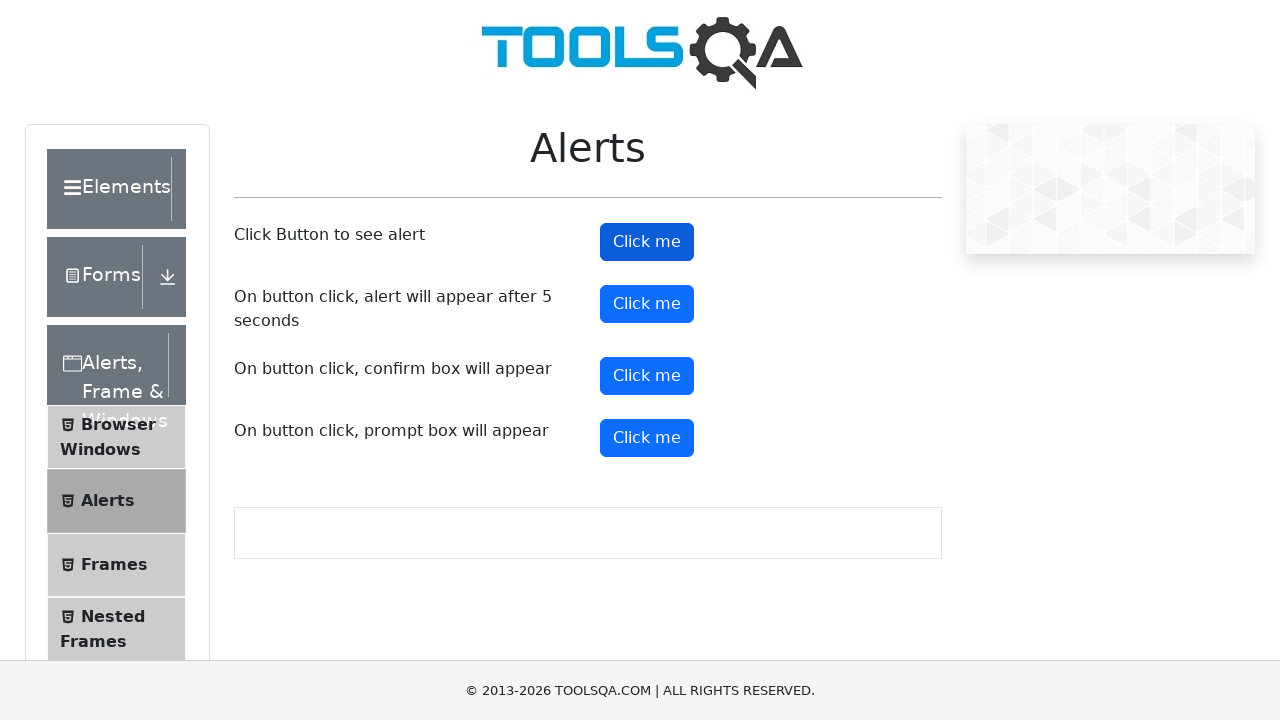

Pressed Enter on the timer alert button on button#timerAlertButton
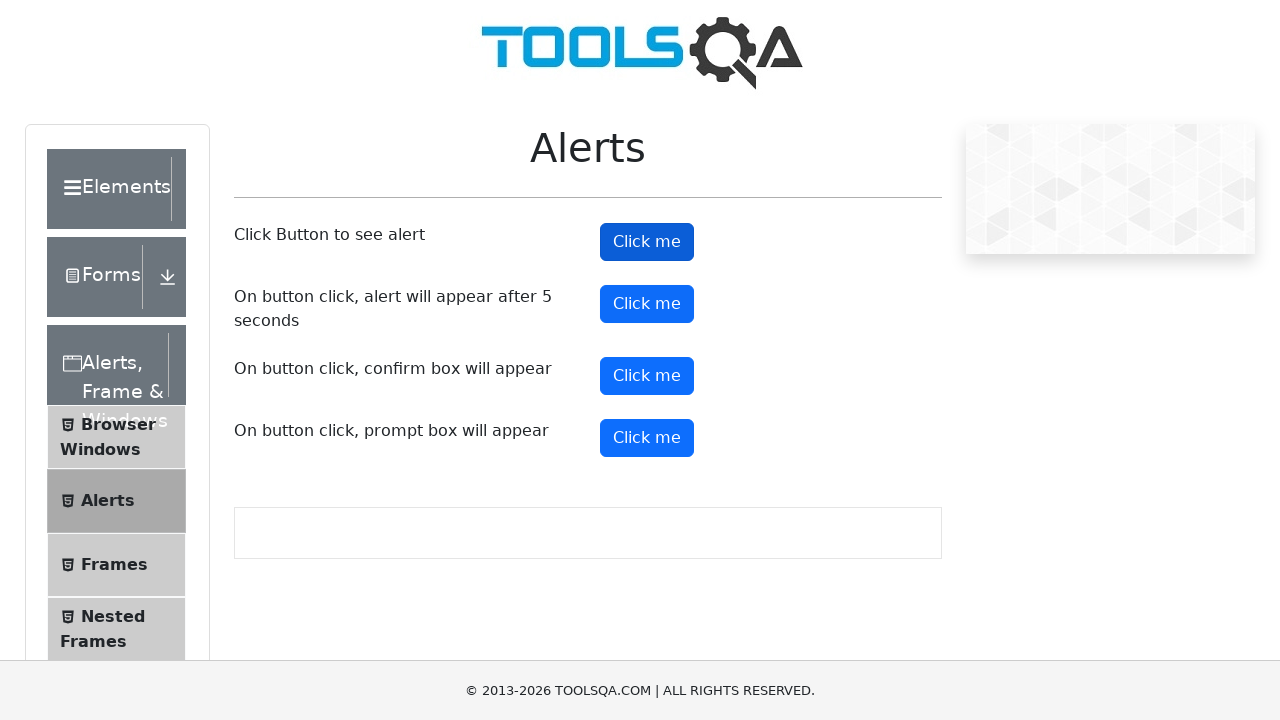

Waited for and handled the delayed alert
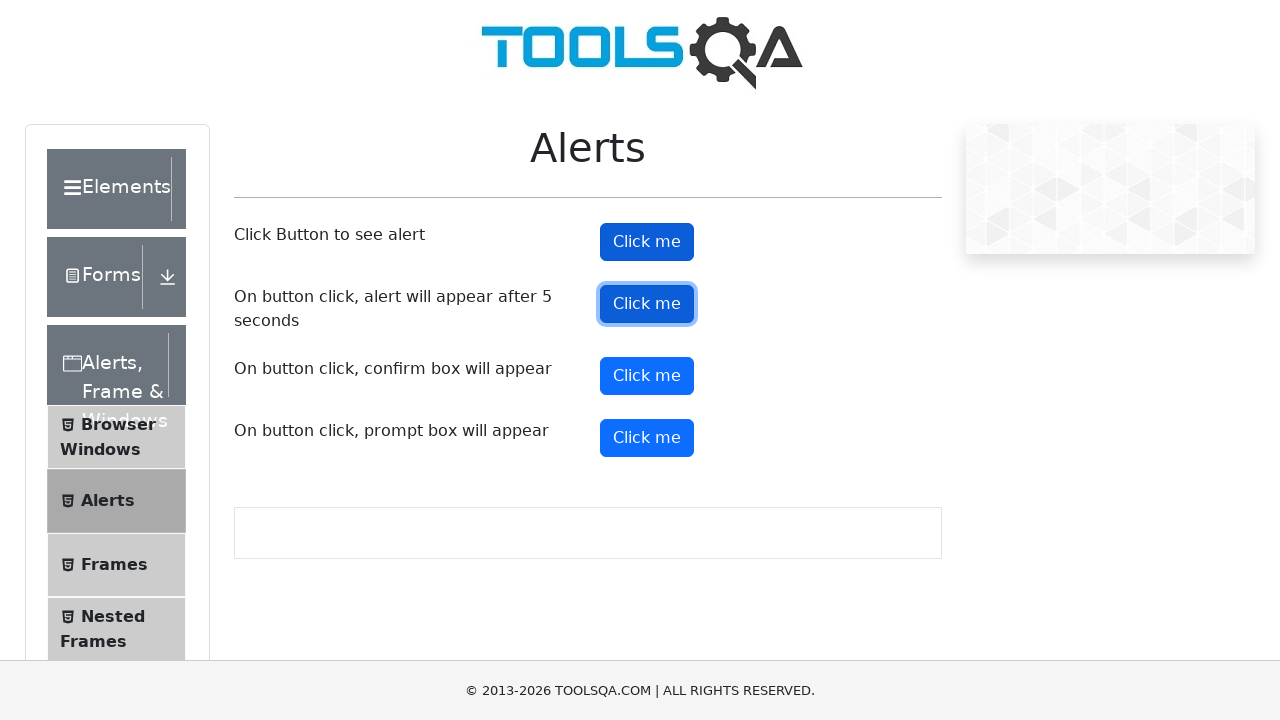

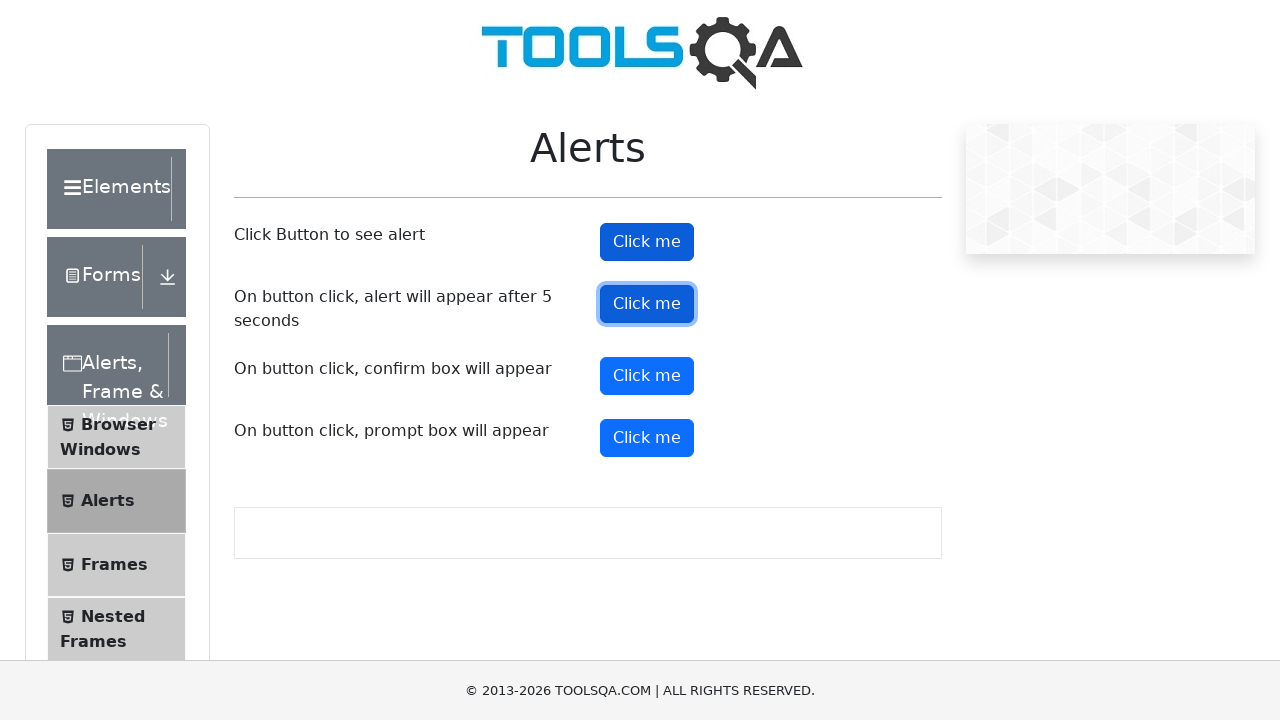